Tests checkbox and radio button interactions using click() method instead of check()

Starting URL: https://zimaev.github.io/checks-radios/

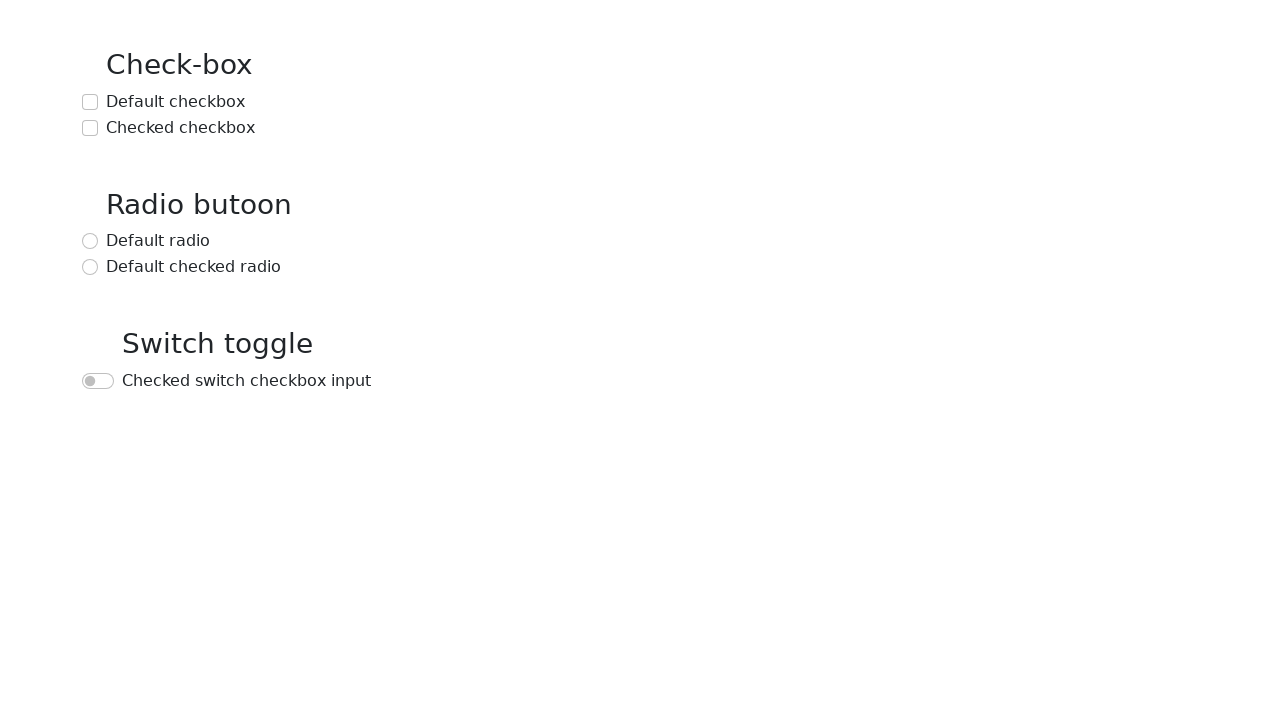

Clicked default checkbox at (176, 102) on text=Default checkbox
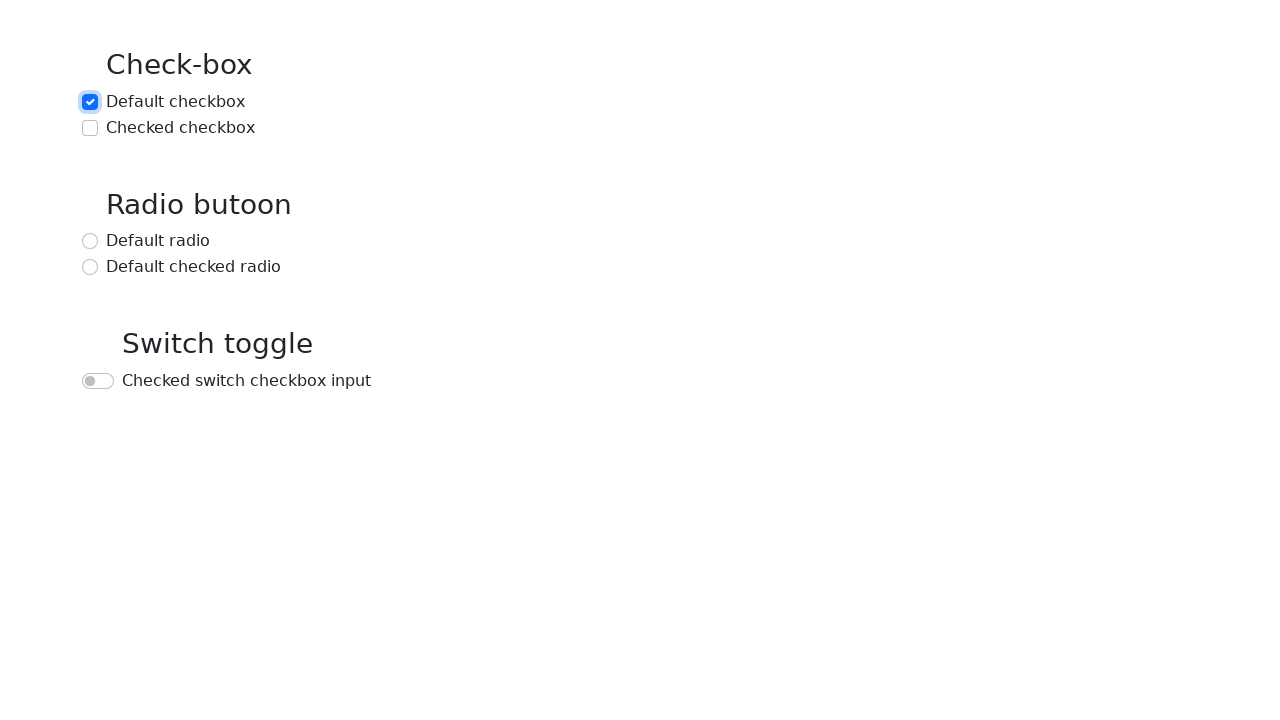

Clicked checked checkbox at (180, 128) on text=Checked checkbox
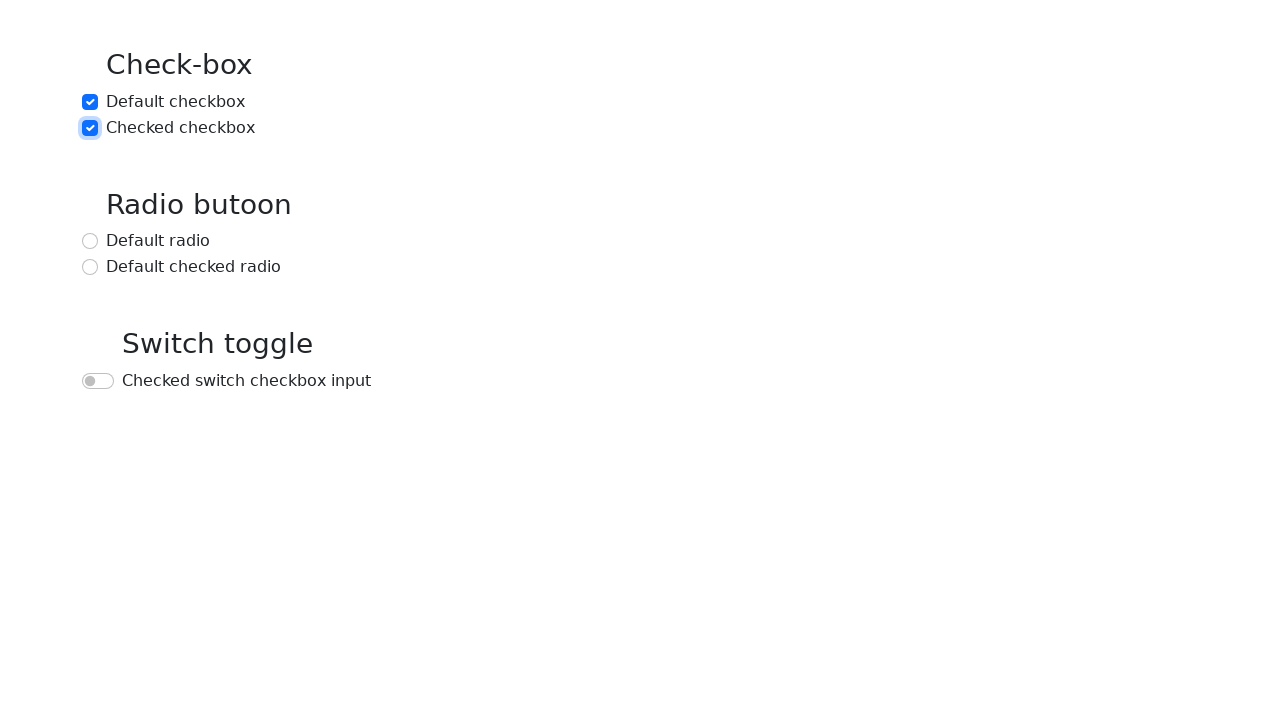

Clicked default radio button at (158, 241) on text=Default radio
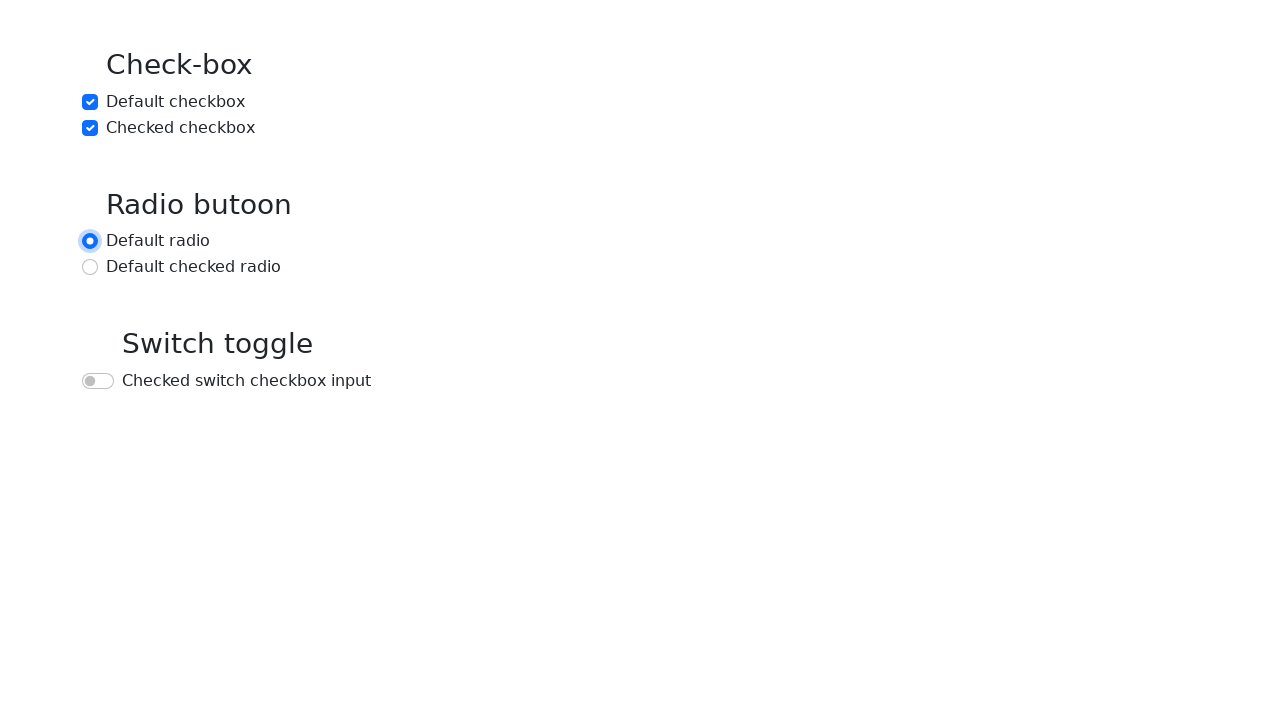

Clicked default checked radio button at (194, 267) on text=Default checked radio
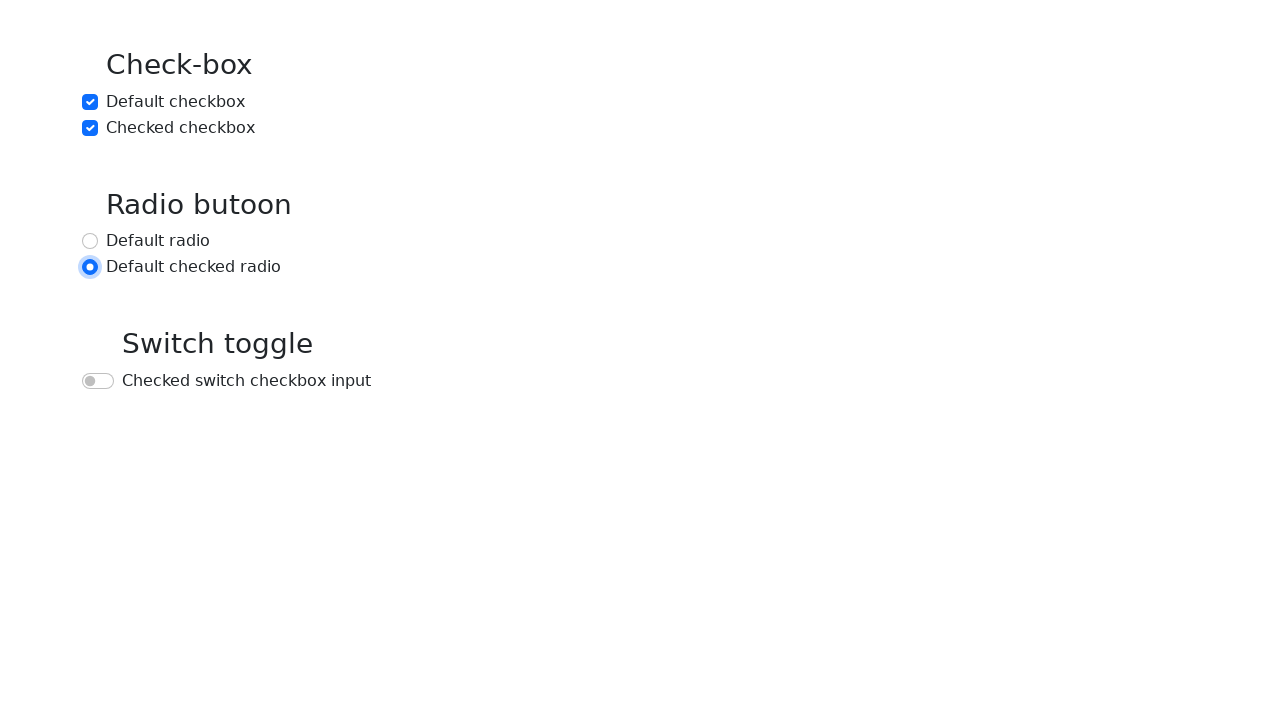

Clicked checked switch checkbox input at (246, 381) on text=Checked switch checkbox input
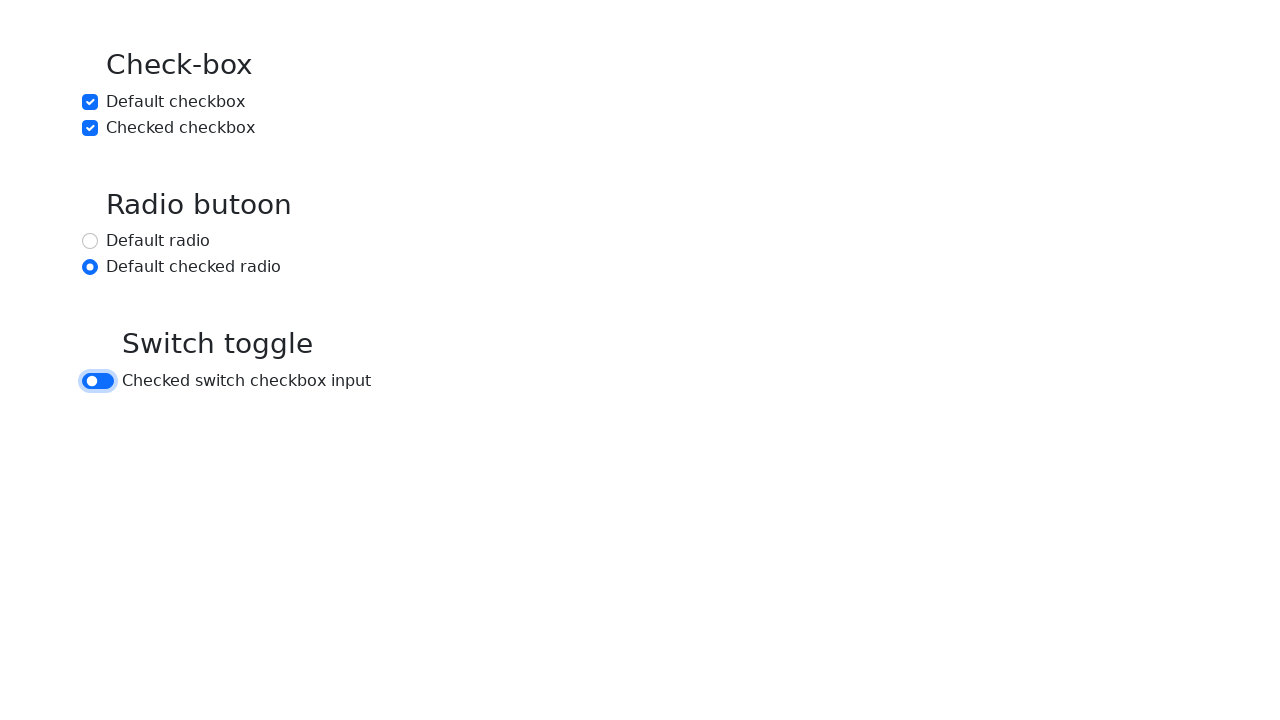

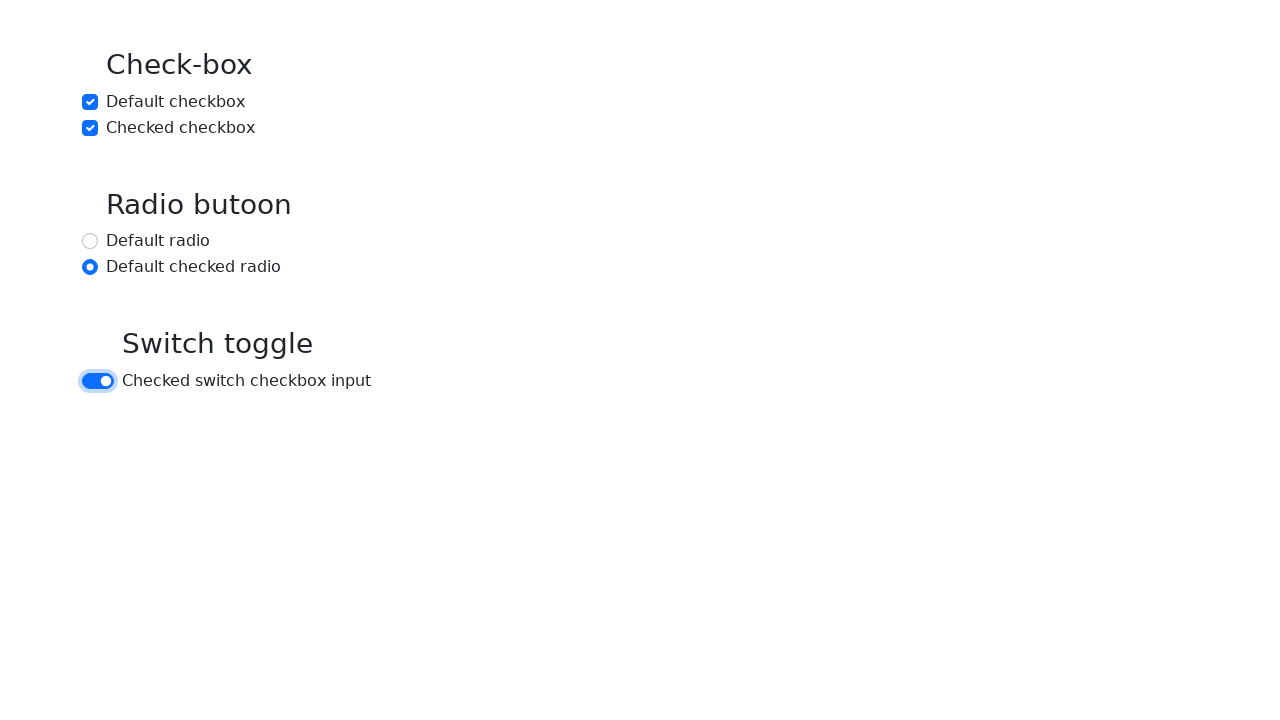